Tests iframe handling on W3Schools by switching to an iframe, executing JavaScript functions, highlighting an element with a border, and then switching back to the default content

Starting URL: https://www.w3schools.com/jsref/tryit.asp?filename=tryjsref_submit_get

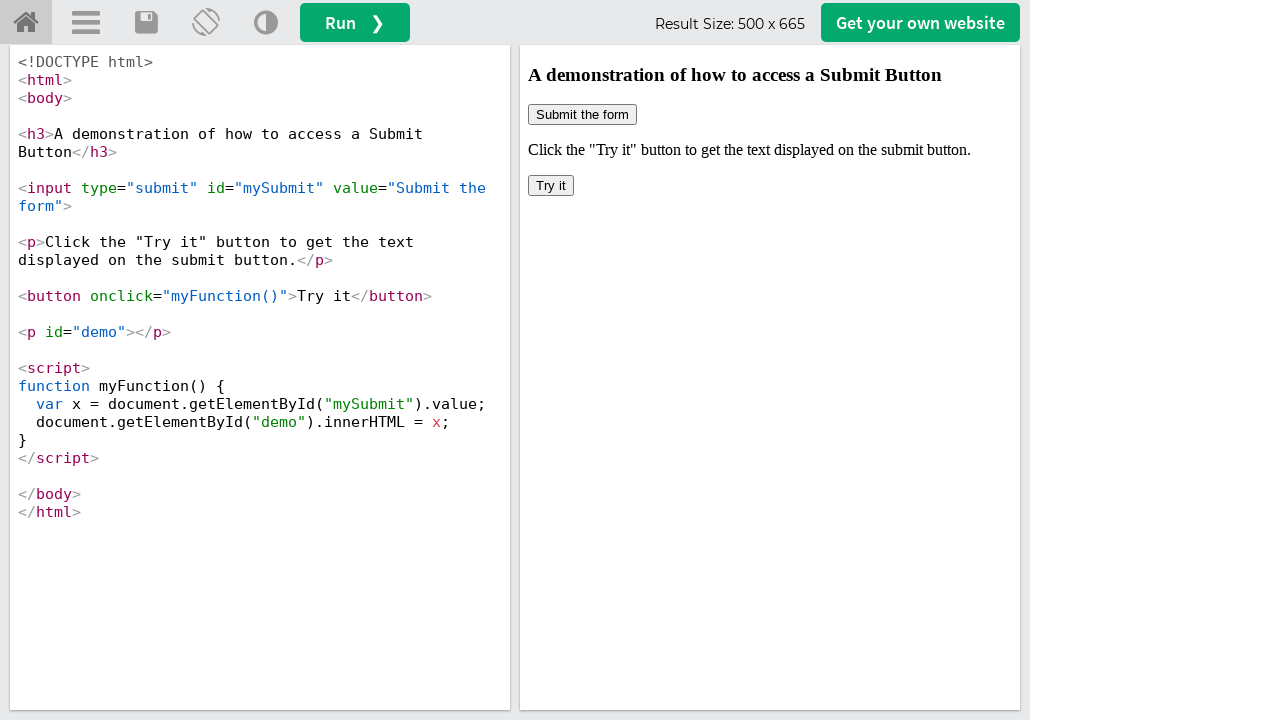

Located iframe with id 'iframeResult'
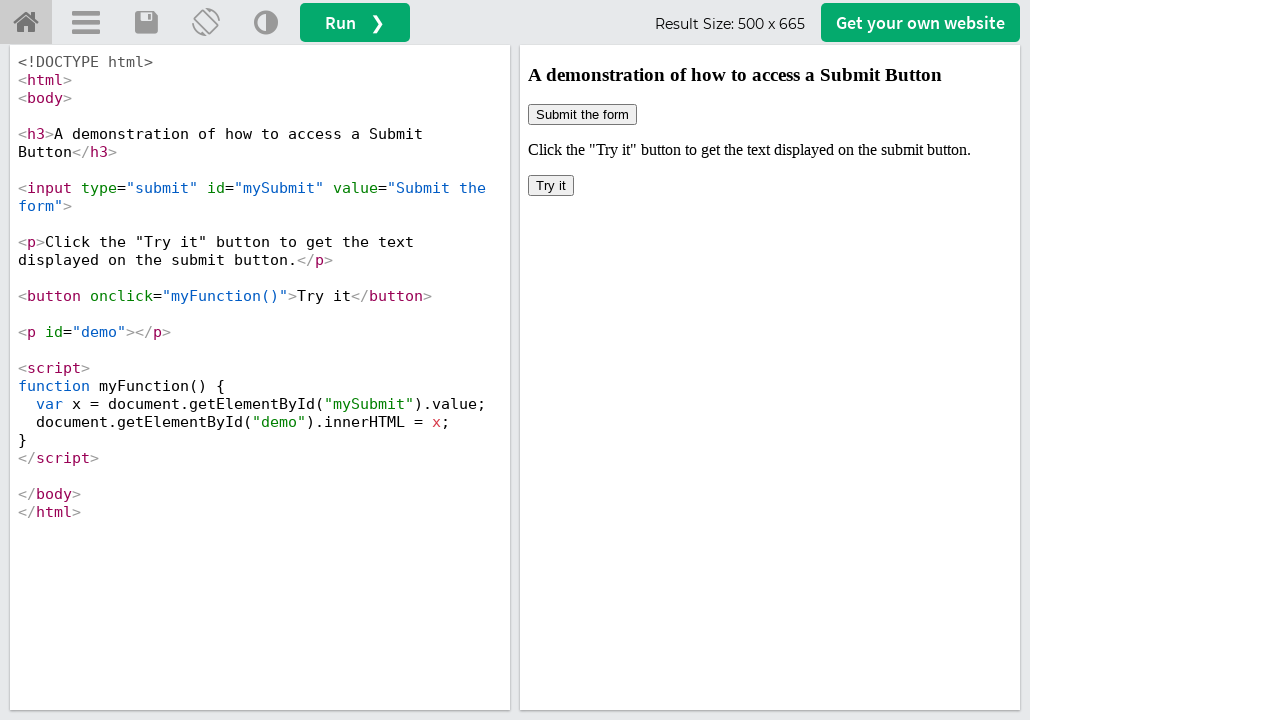

Executed myFunction() within the iframe
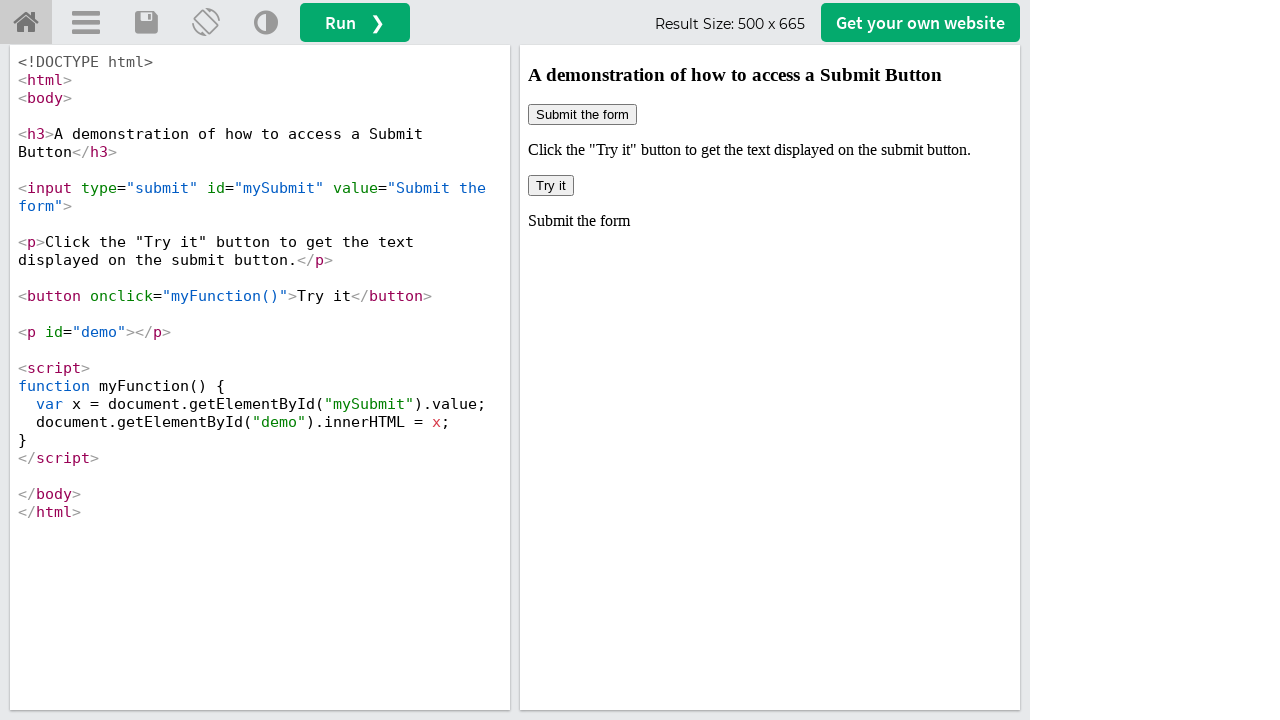

Applied red border styling to submit button in iframe
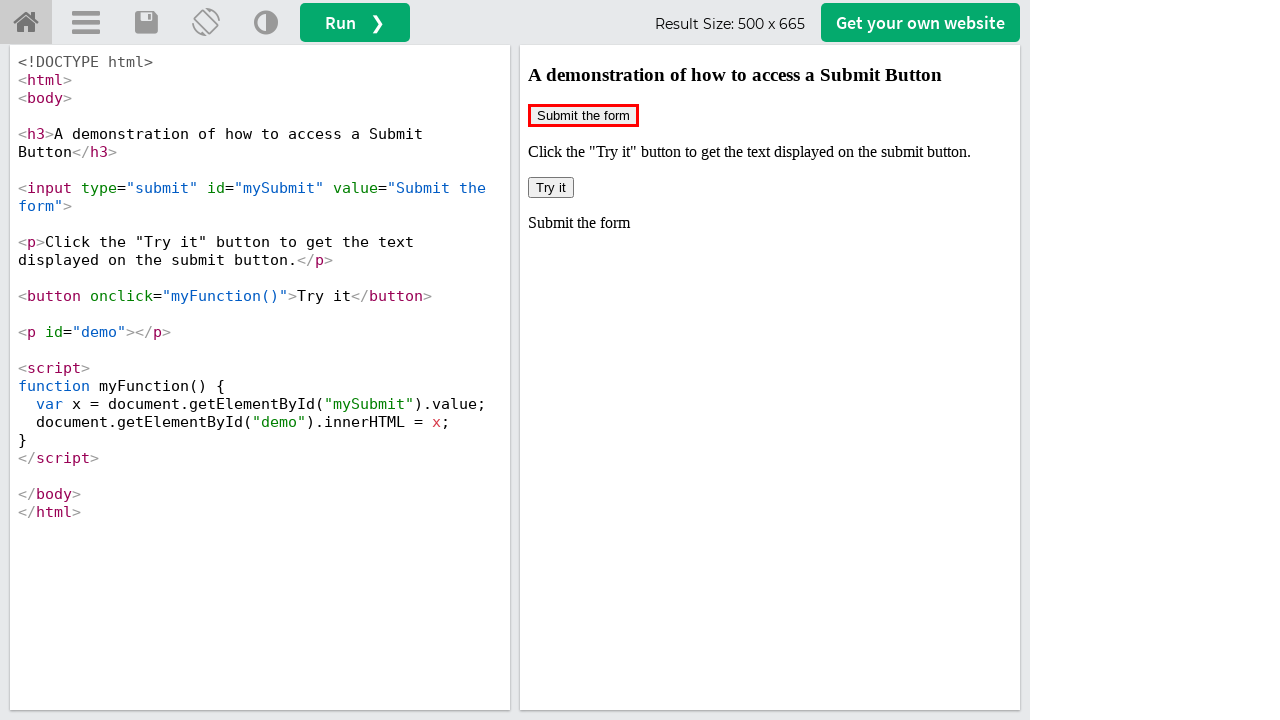

Waited 1 second to observe highlighted element
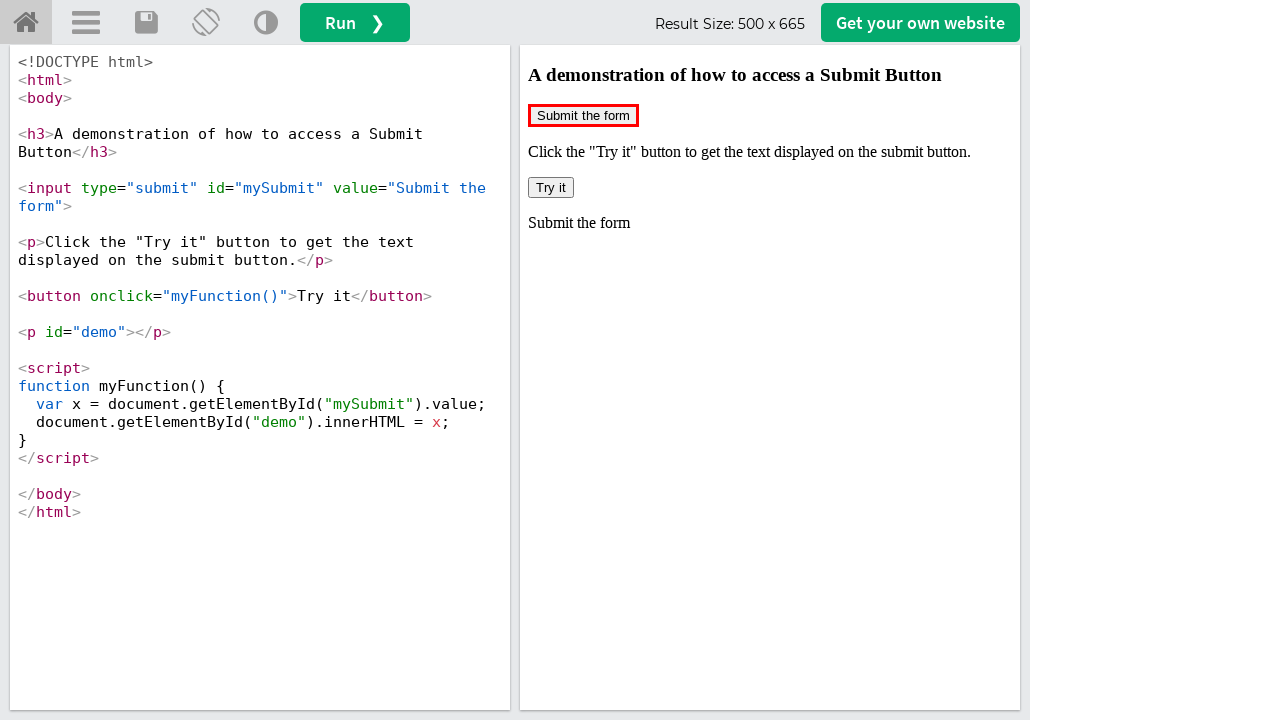

Counted 5 iframe(s) on the page
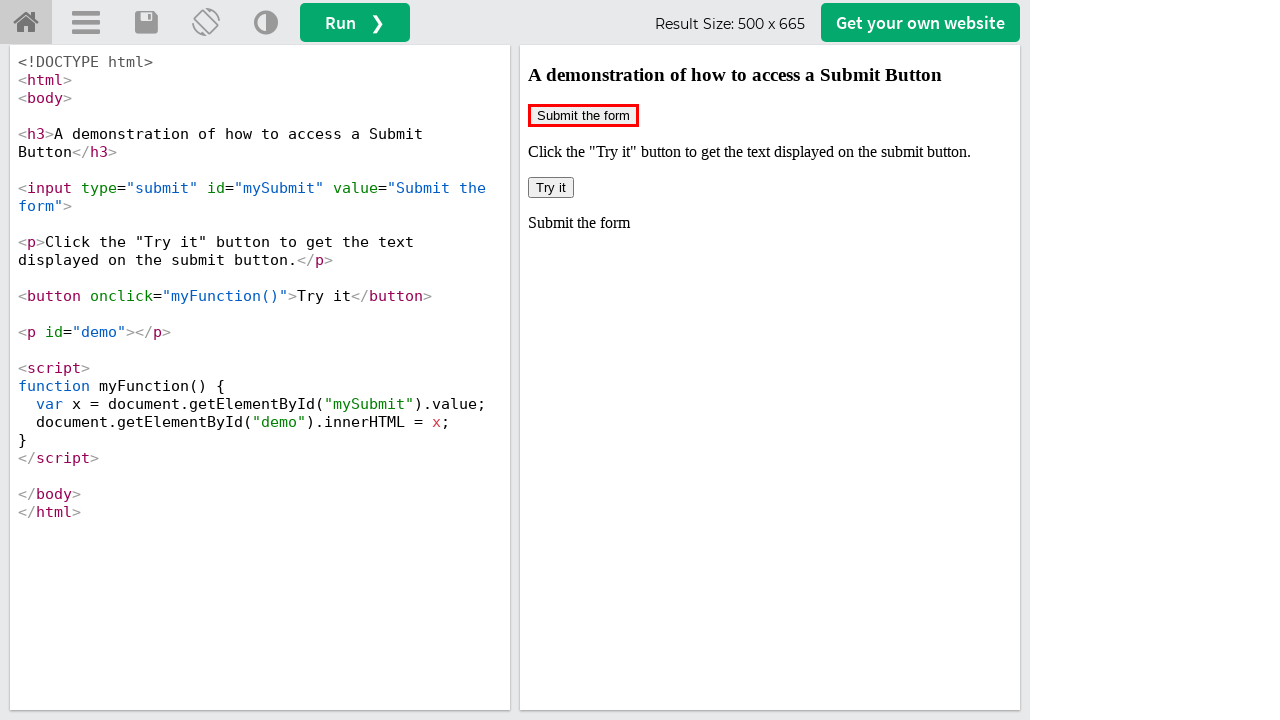

Retrieved frame ID: iframeResult
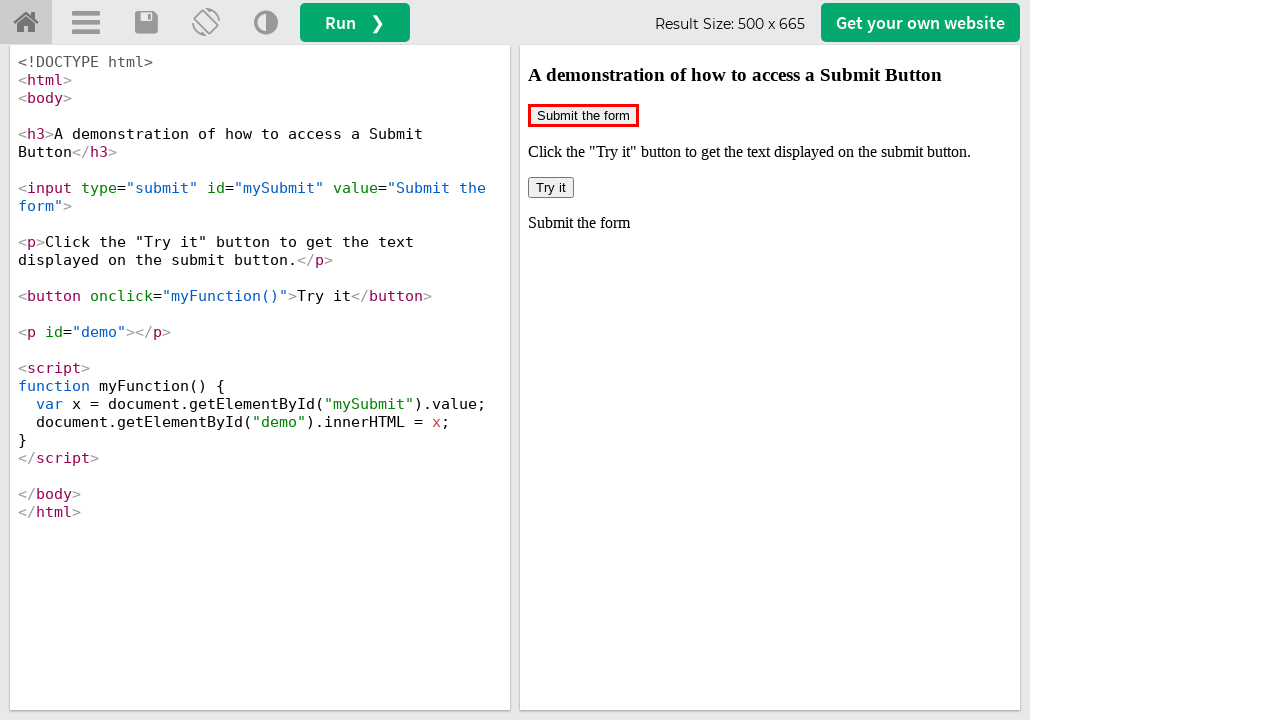

Retrieved frame ID: None
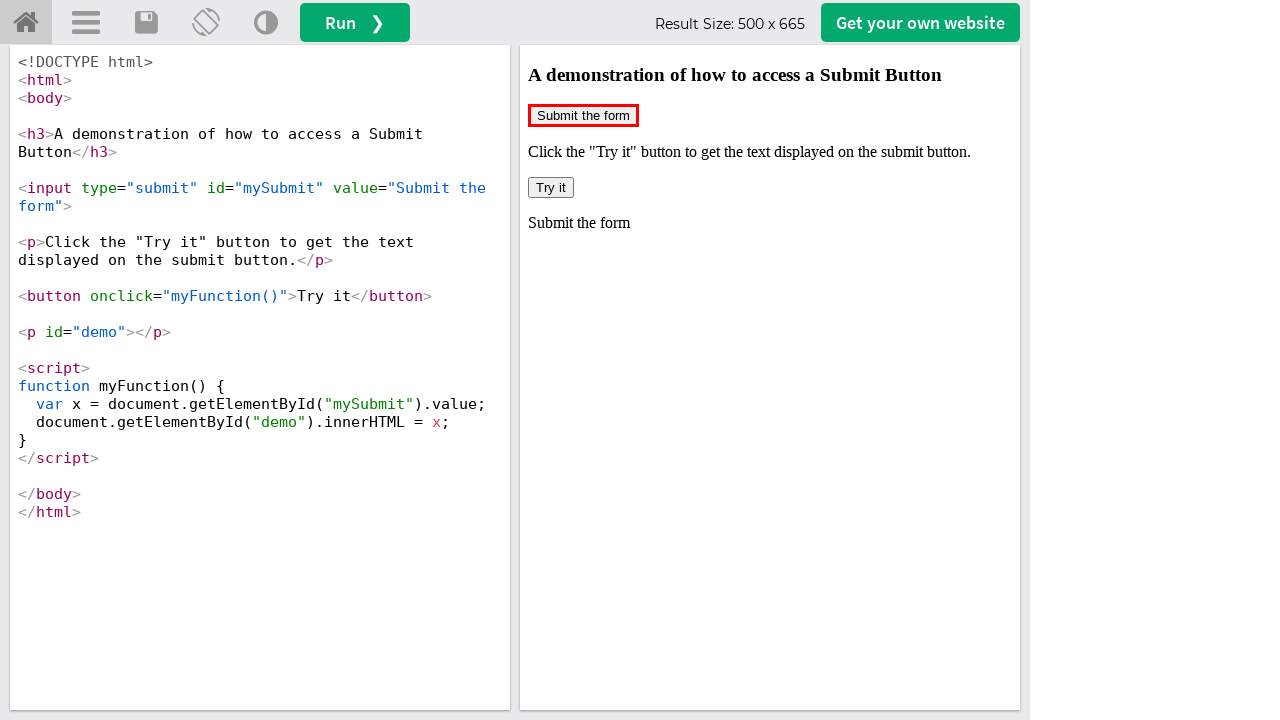

Retrieved frame ID: None
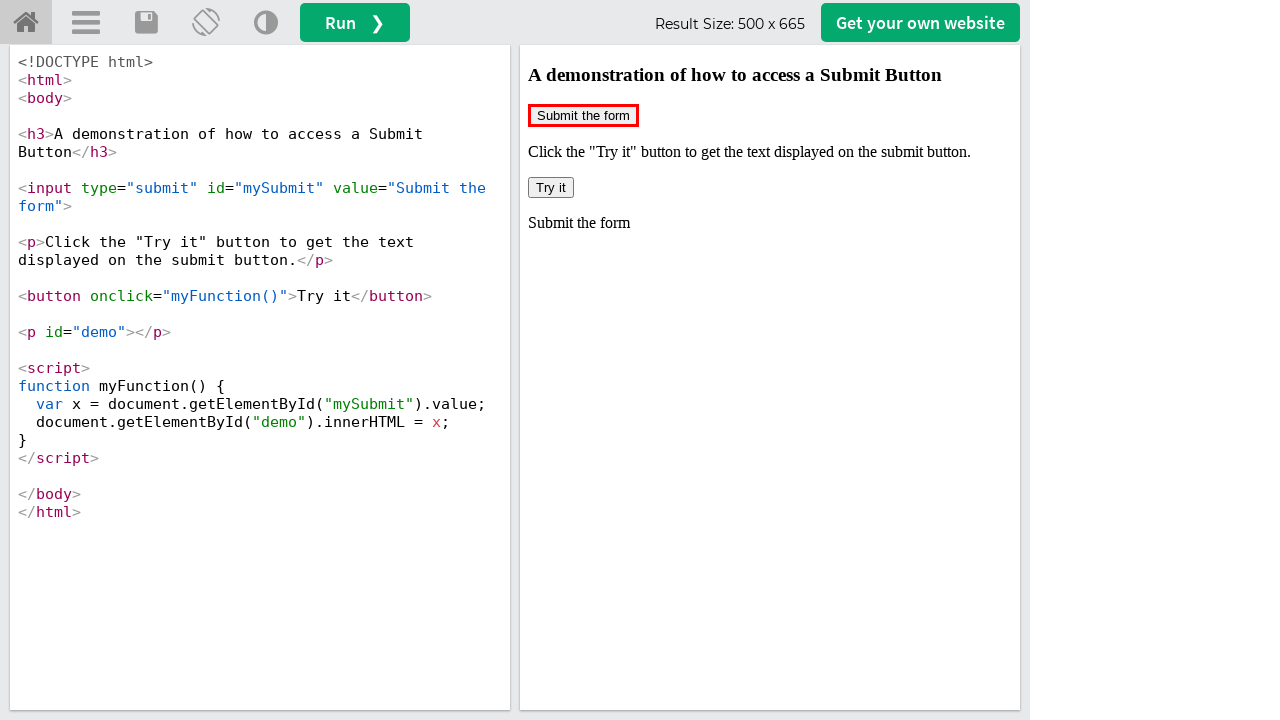

Retrieved frame ID: None
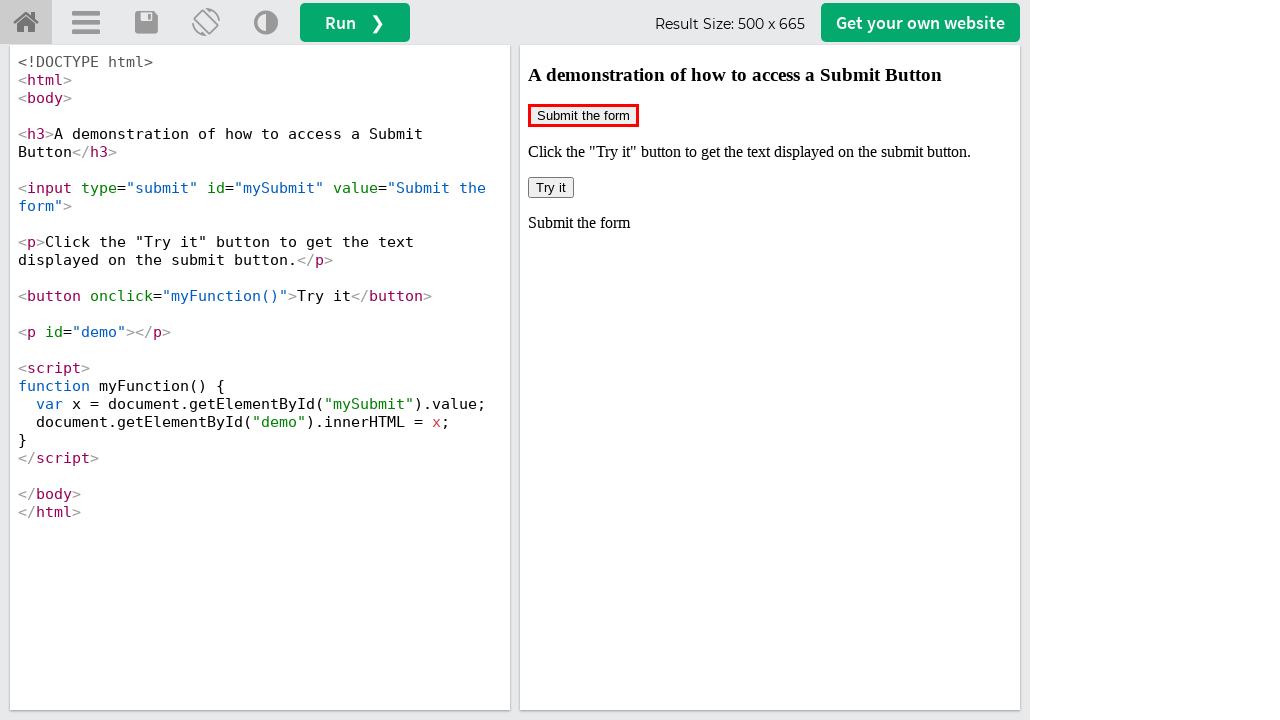

Retrieved frame ID: goog_plcm_frame
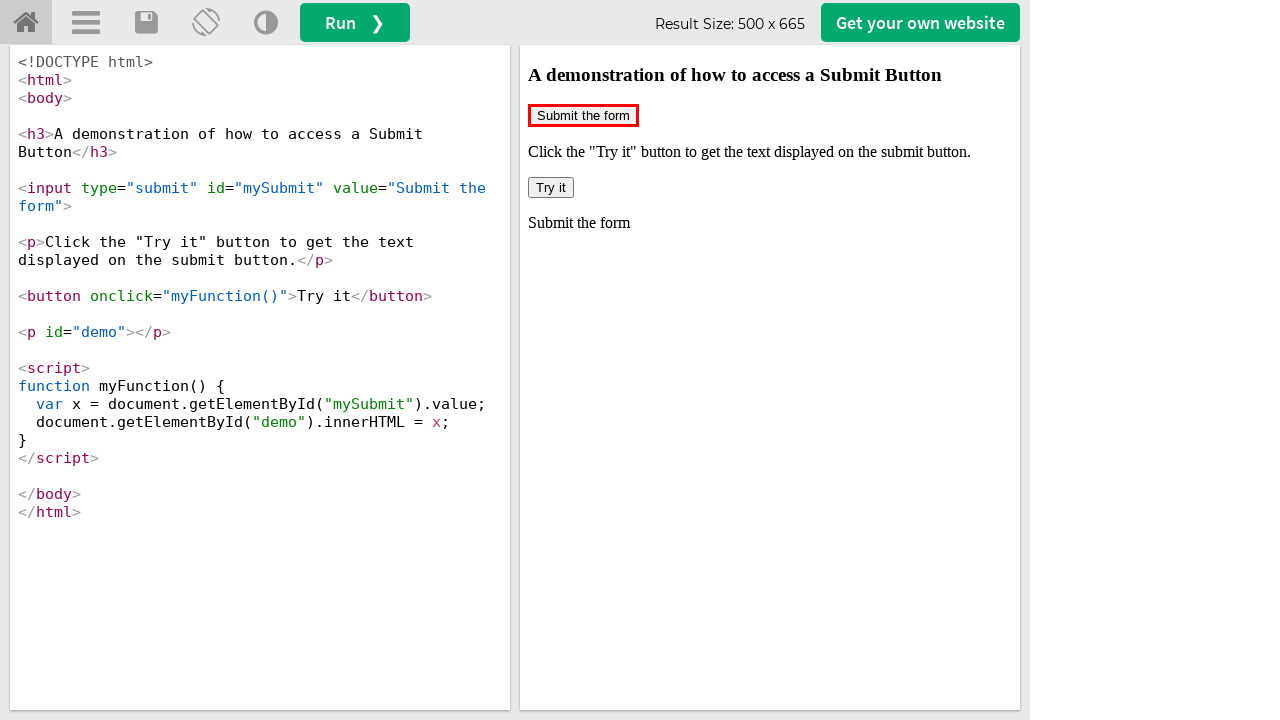

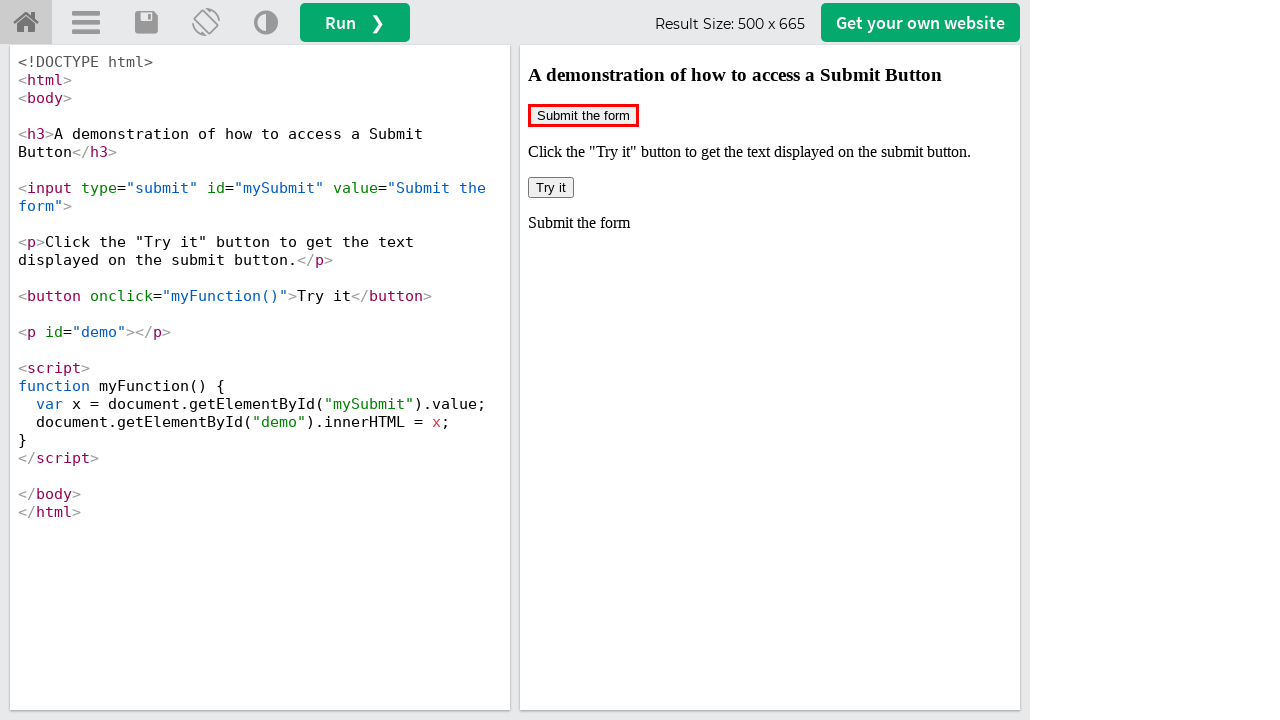